Tests the Frames page by verifying the parent frame text content

Starting URL: https://demoqa.com/alertsWindows

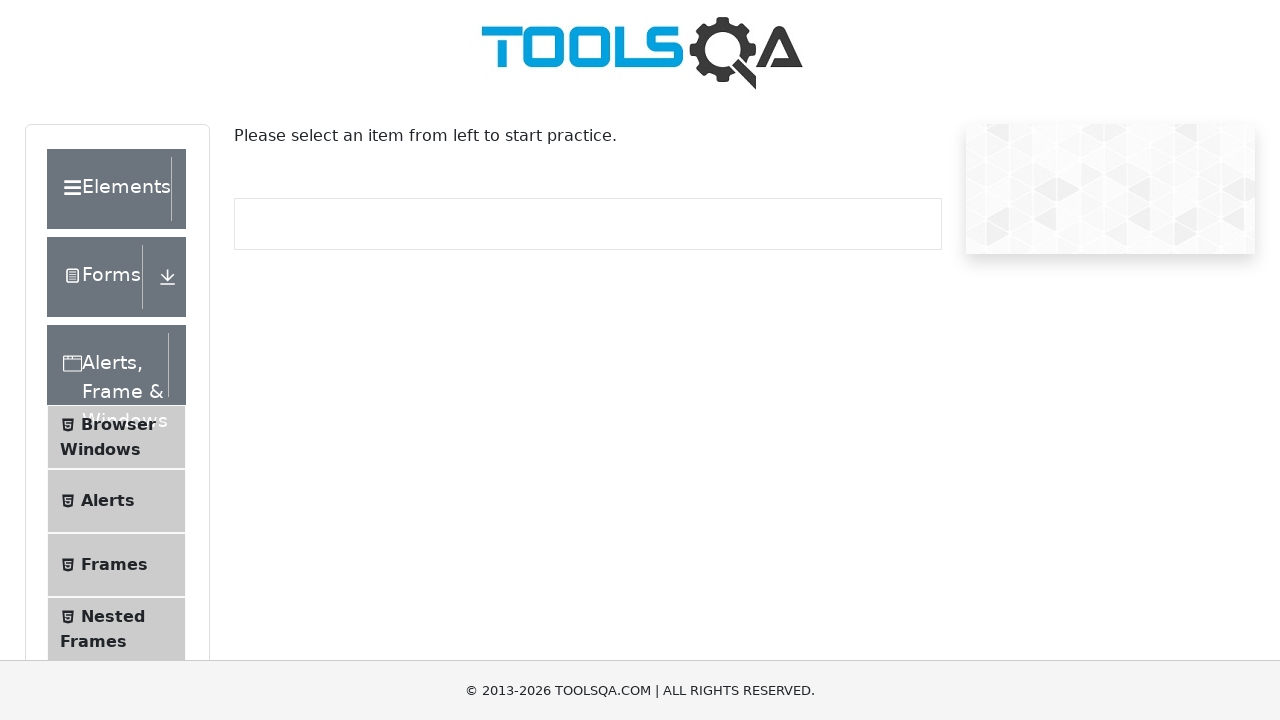

Navigated to Alerts Windows page
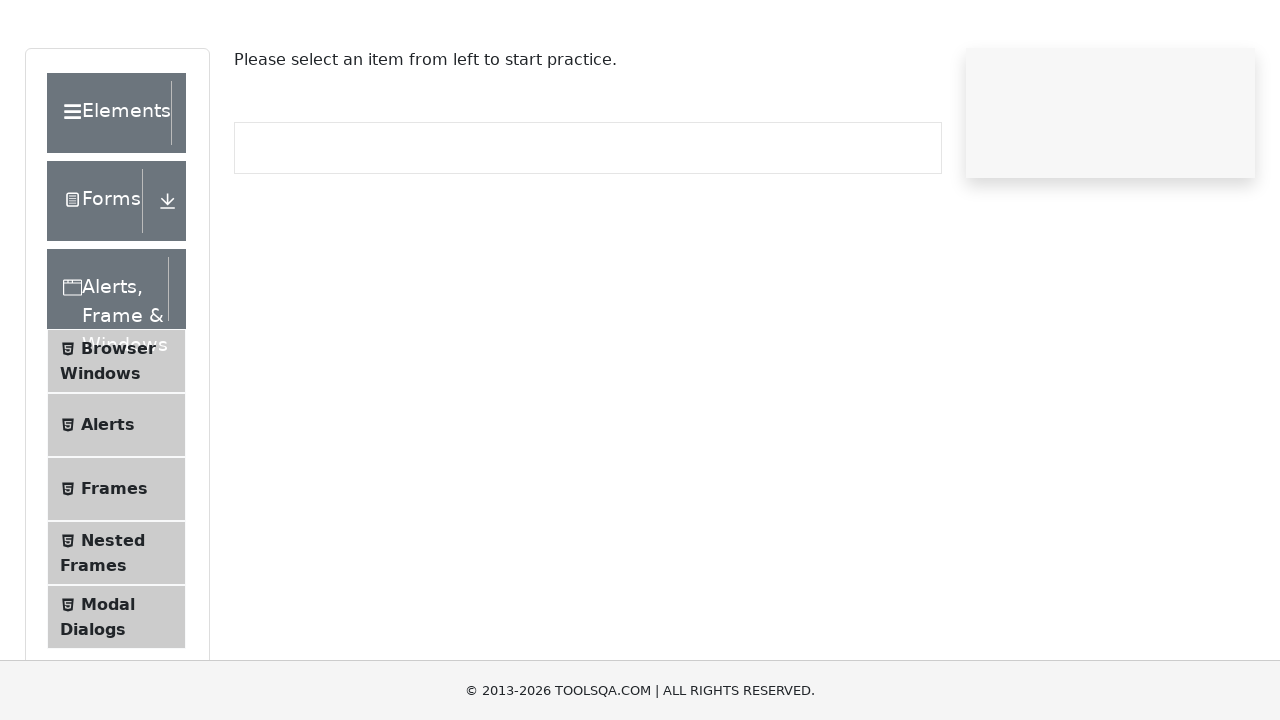

Clicked on Frames menu item at (114, 565) on text=Frames
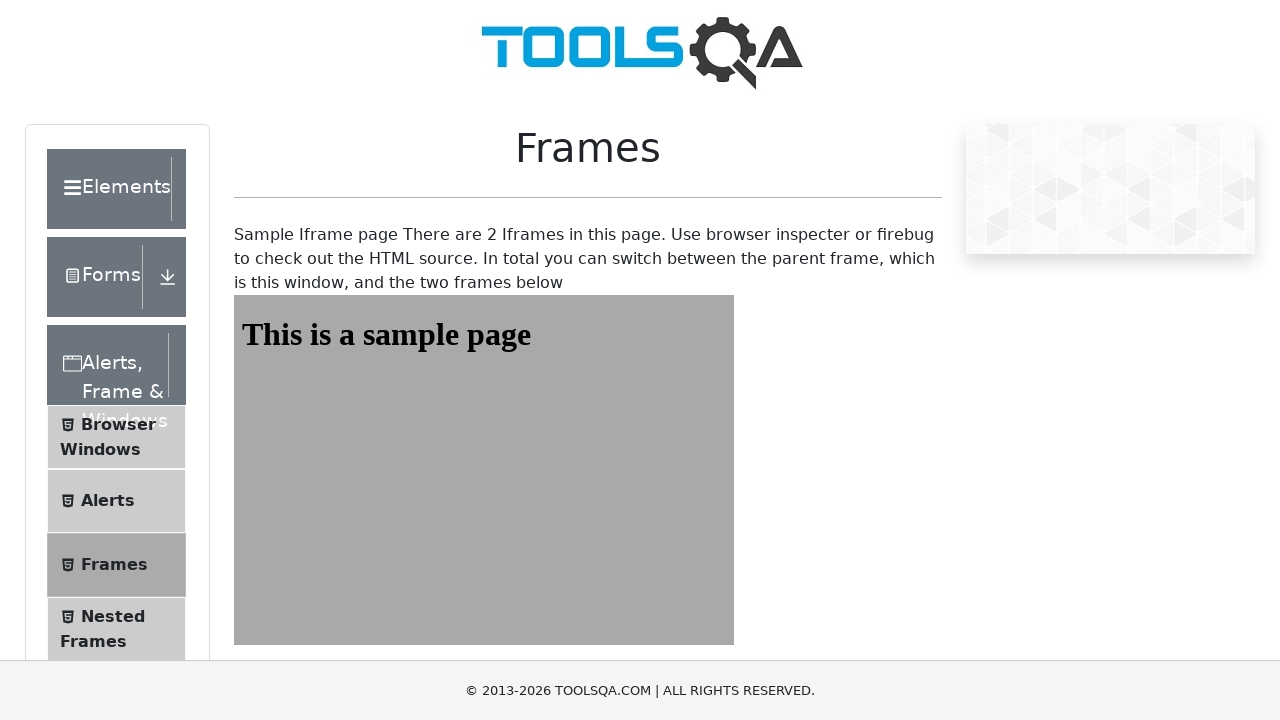

Waited for frames wrapper element to load
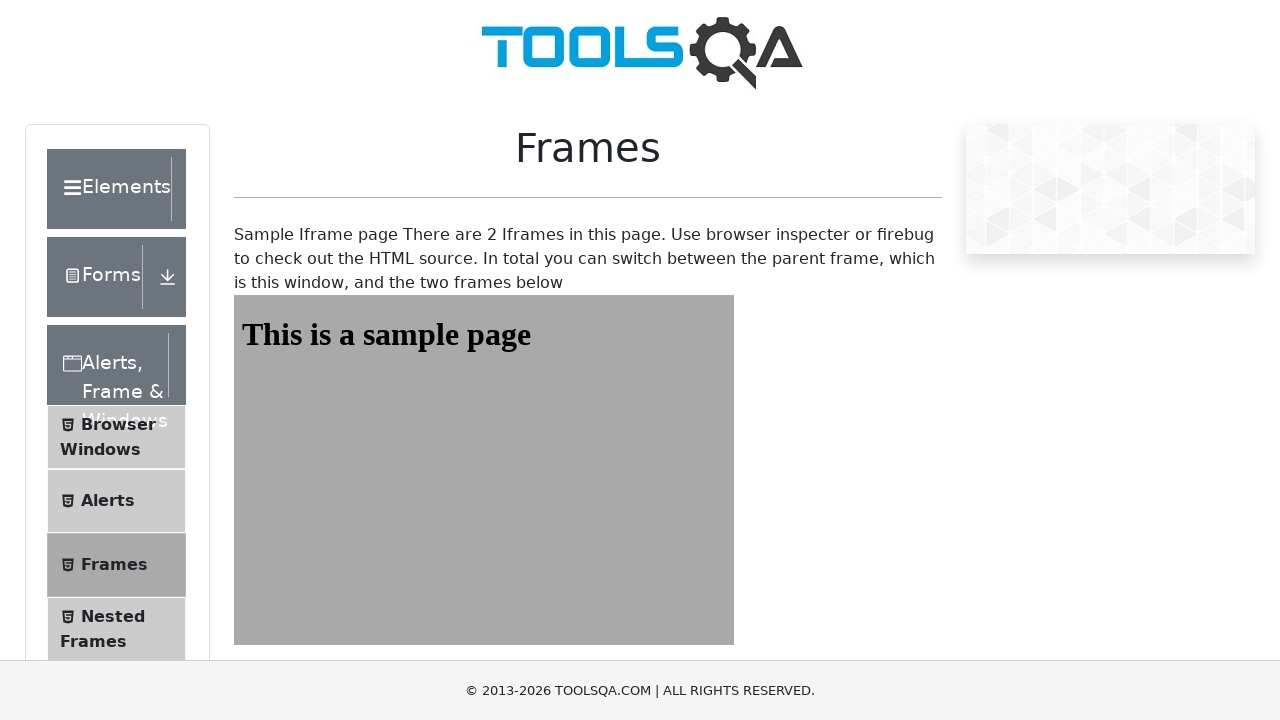

Retrieved parent frame text content
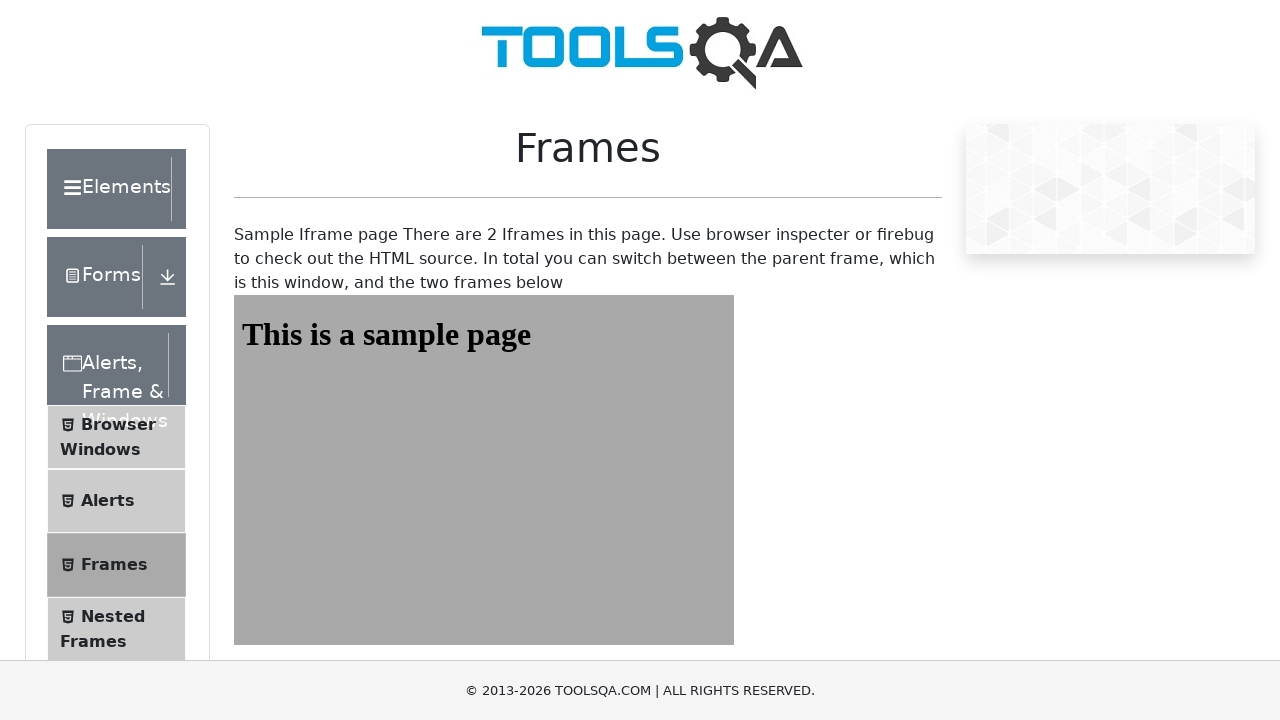

Verified that parent frame contains 'Sample Iframe page' text
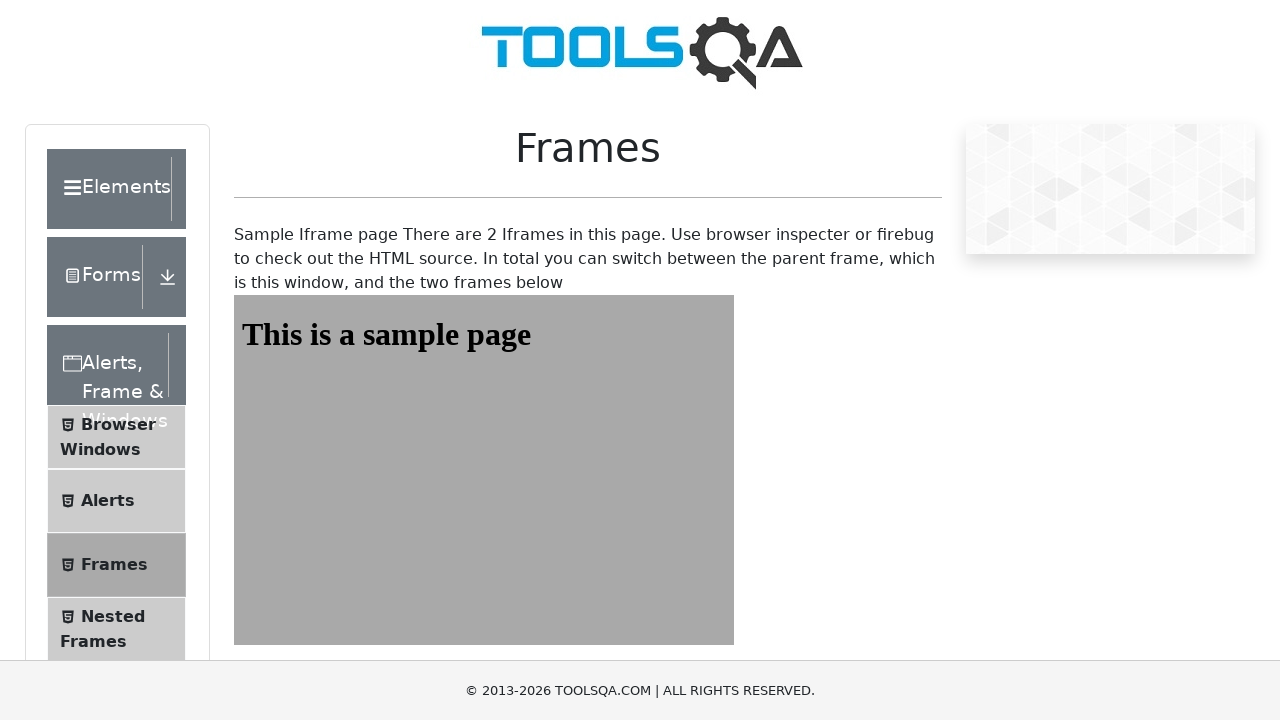

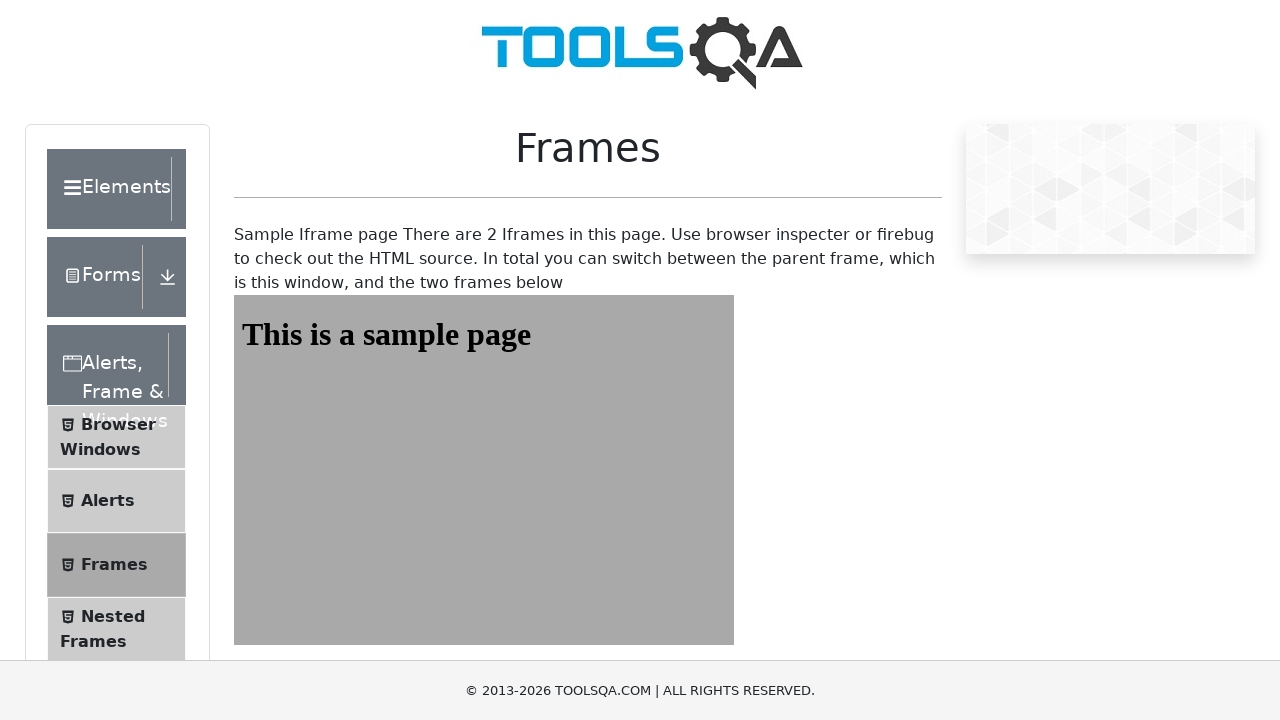